Navigates to Audible search page, waits for product listings to load, and navigates through pagination to verify multiple pages load correctly.

Starting URL: https://www.audible.com/es_US/search

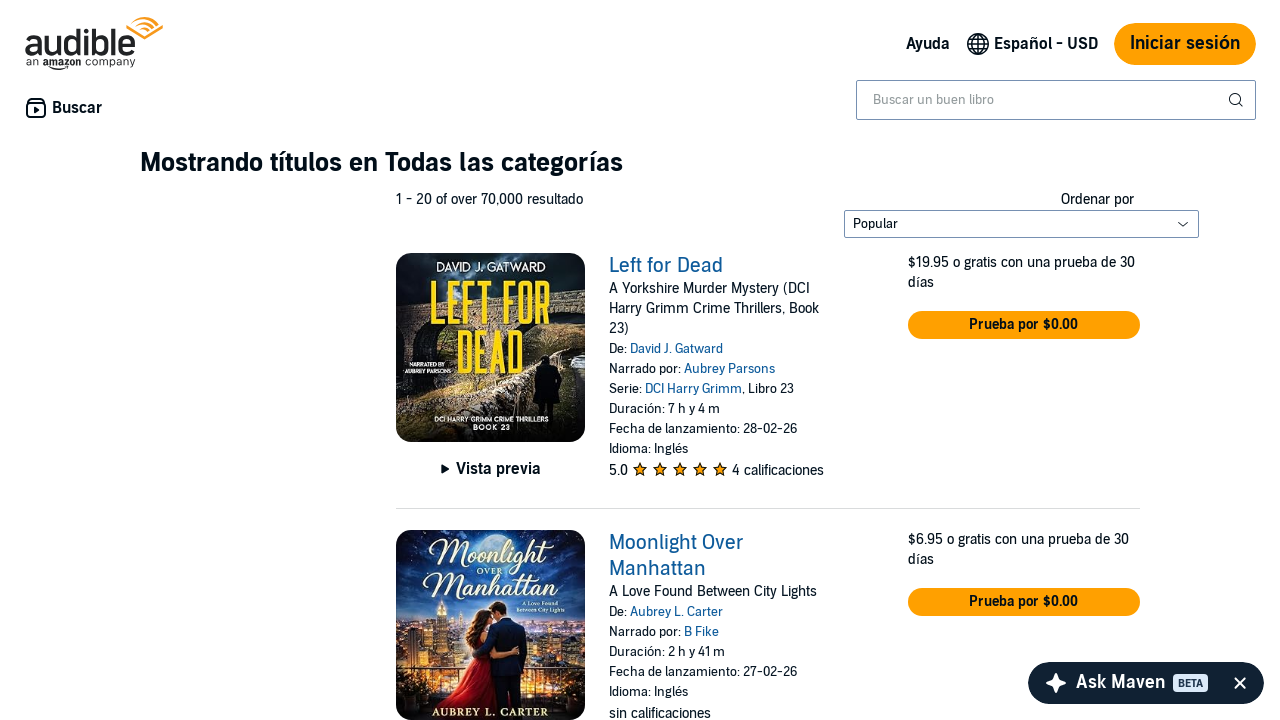

Waited for pagination elements to load on Audible search page
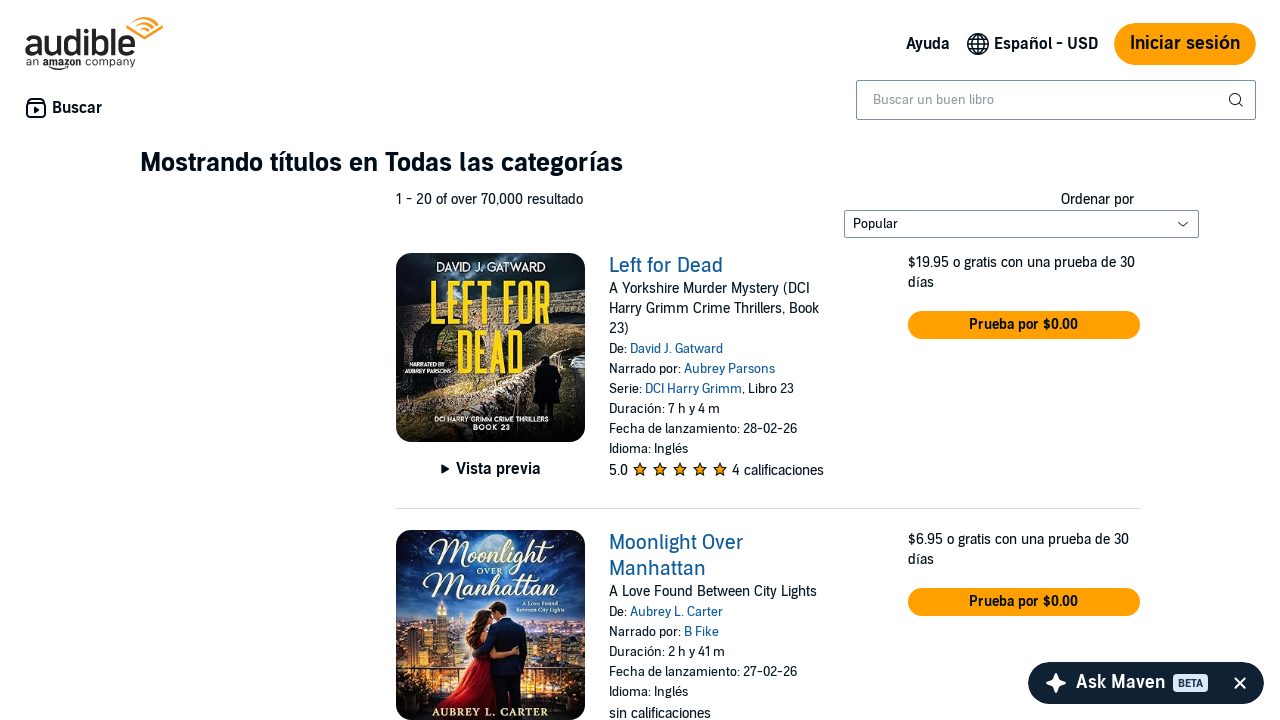

Waited for product container to load on first page
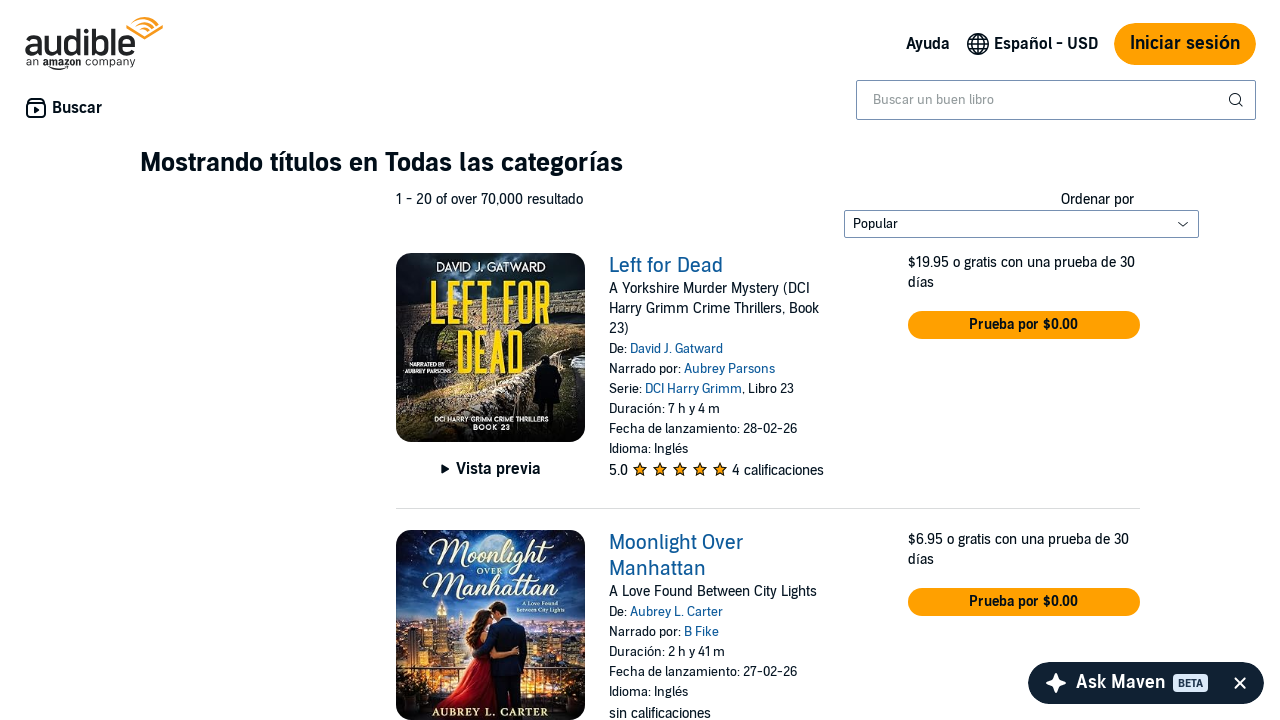

Waited for product list items to be visible on first page
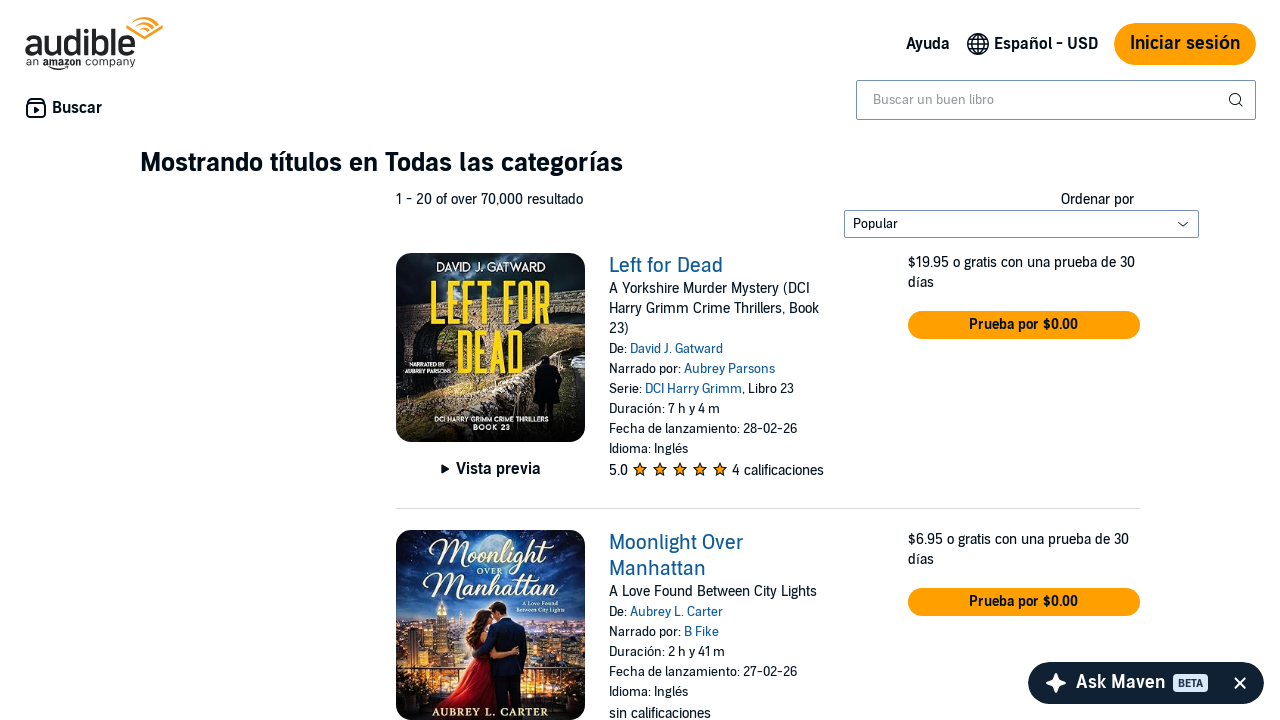

Navigated to second page of search results using URL parameter
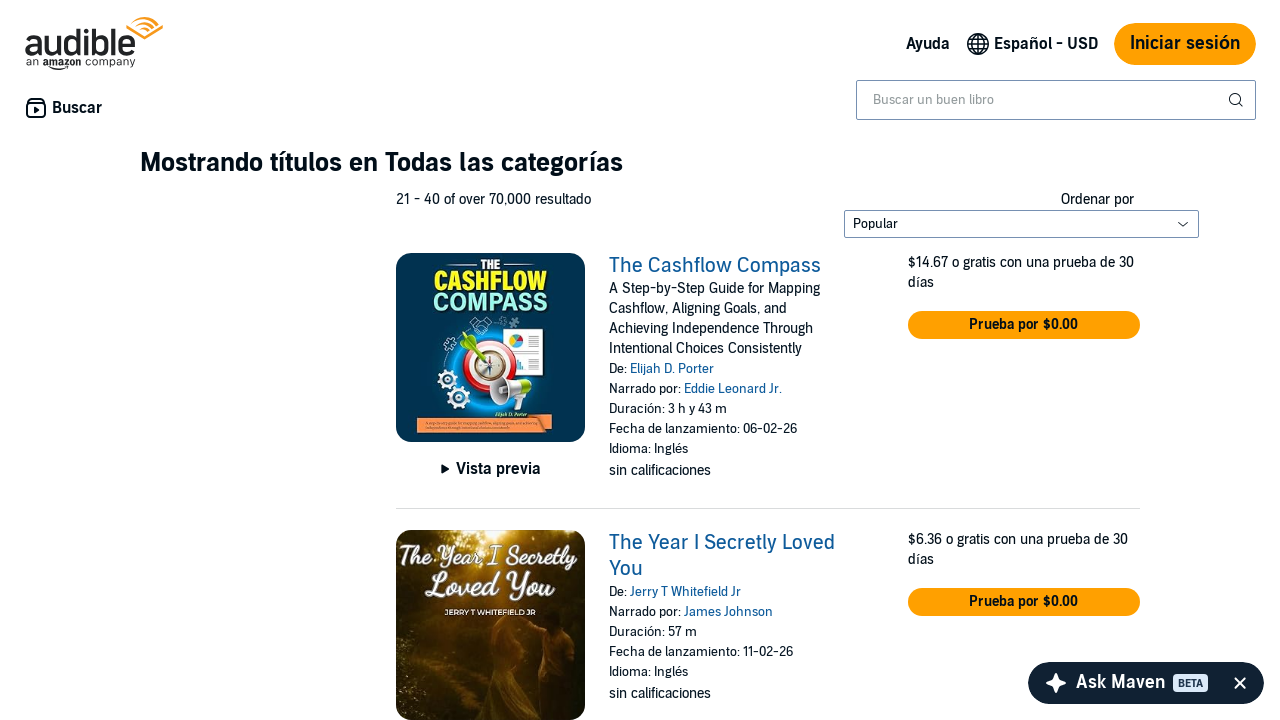

Waited for product container to load on second page
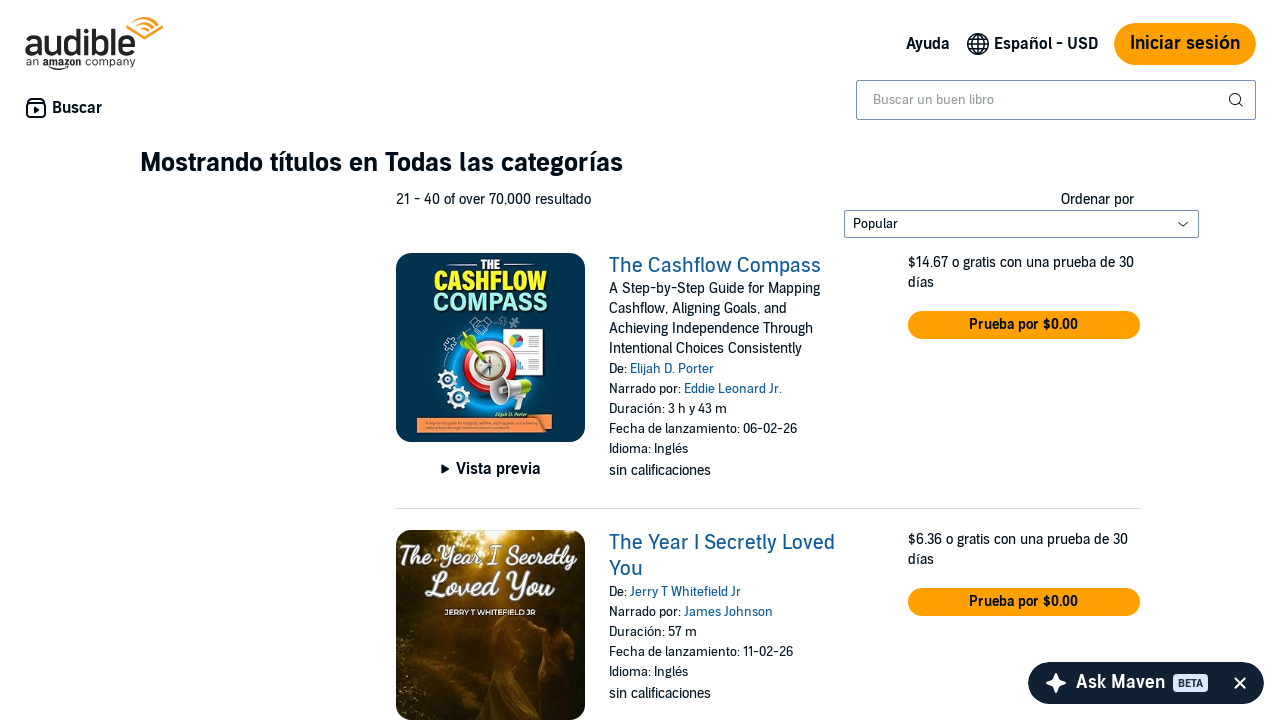

Waited for product list items to be visible on second page
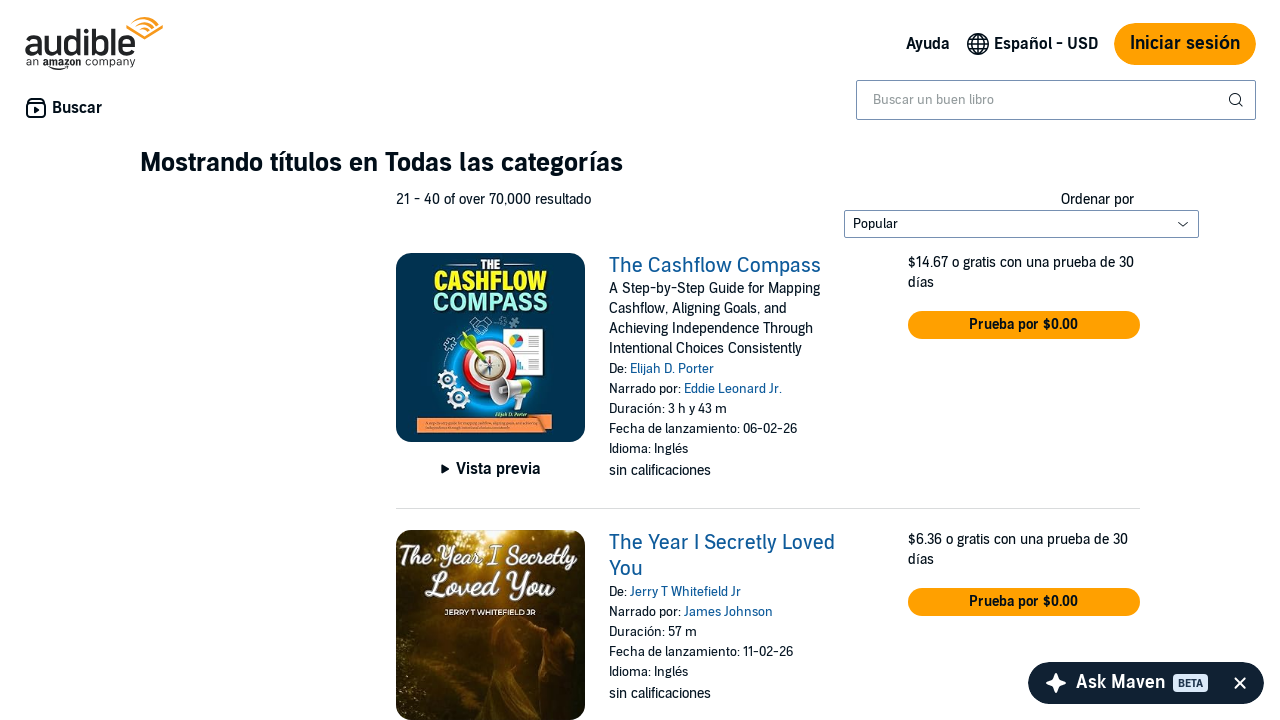

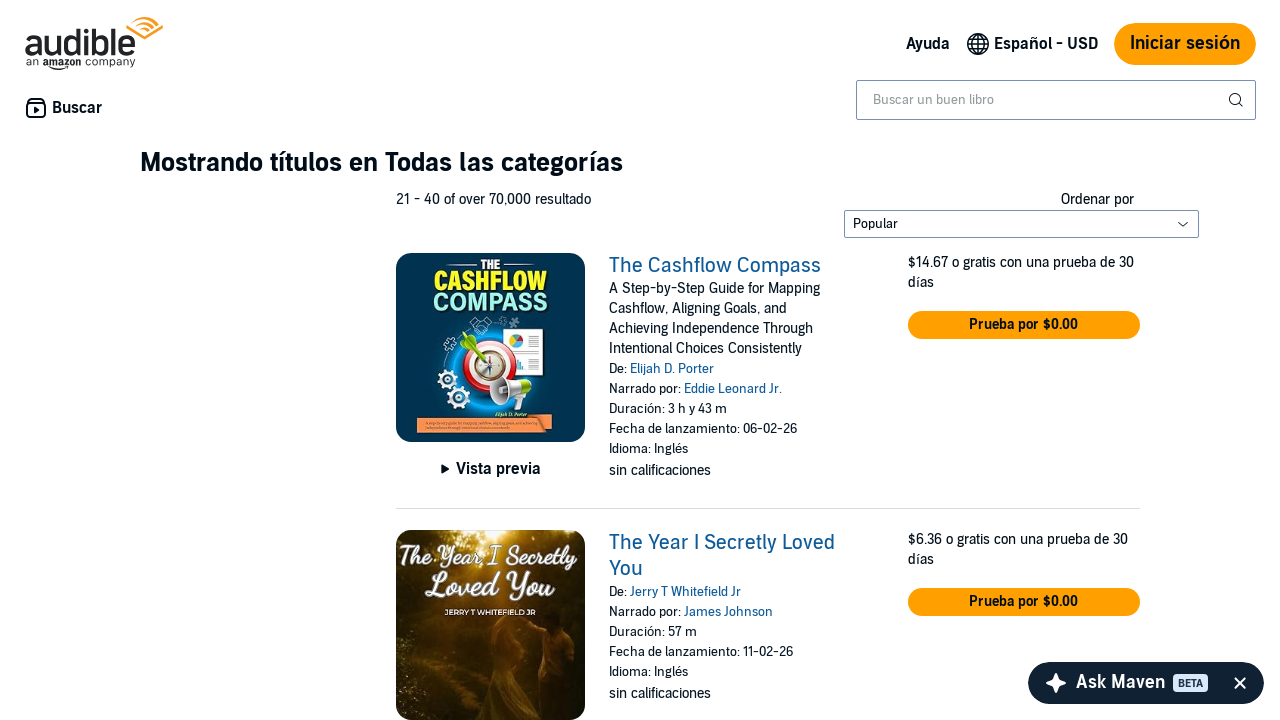